Tests nested iframe functionality by navigating to a page with multiple iframes, switching between outer and inner frames, filling a text field in the inner frame, and verifying text in the outer frame

Starting URL: https://demo.automationtesting.in/Frames.html

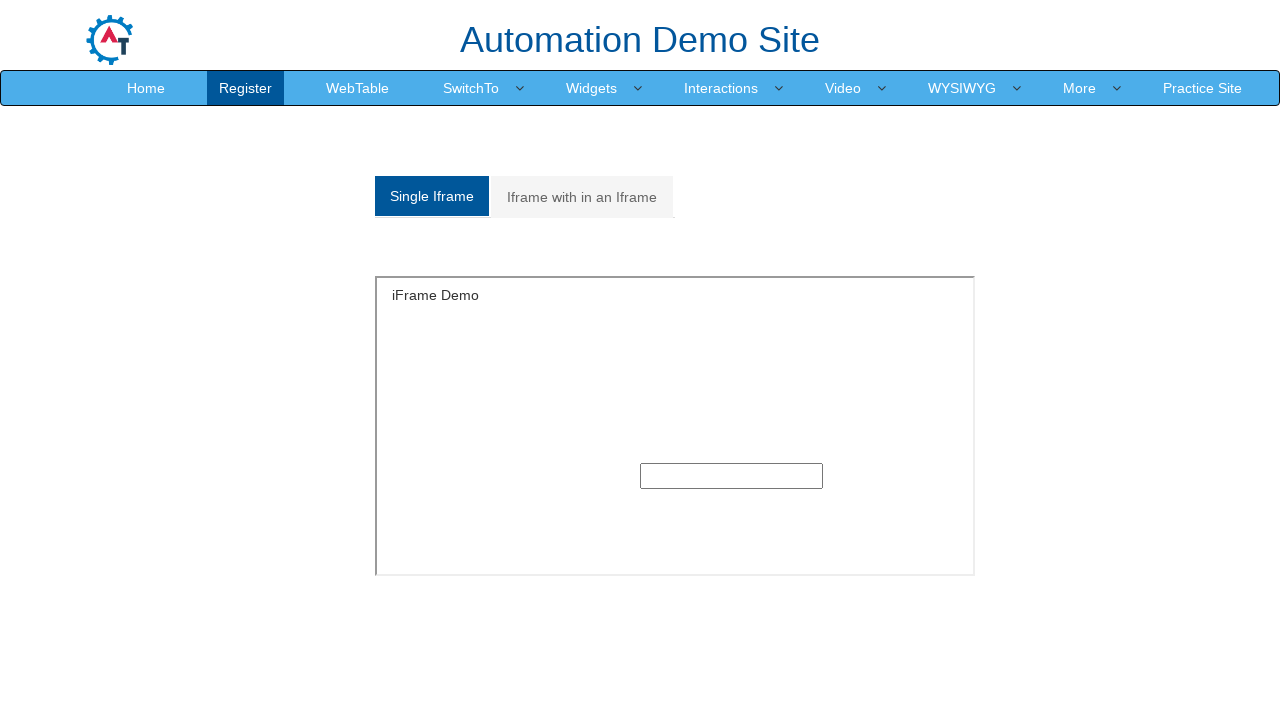

Clicked the 'Iframe with in an Iframe' tab at (582, 197) on xpath=//html/body/section/div[1]/div/div/div/div[1]/div/ul/li[2]/a
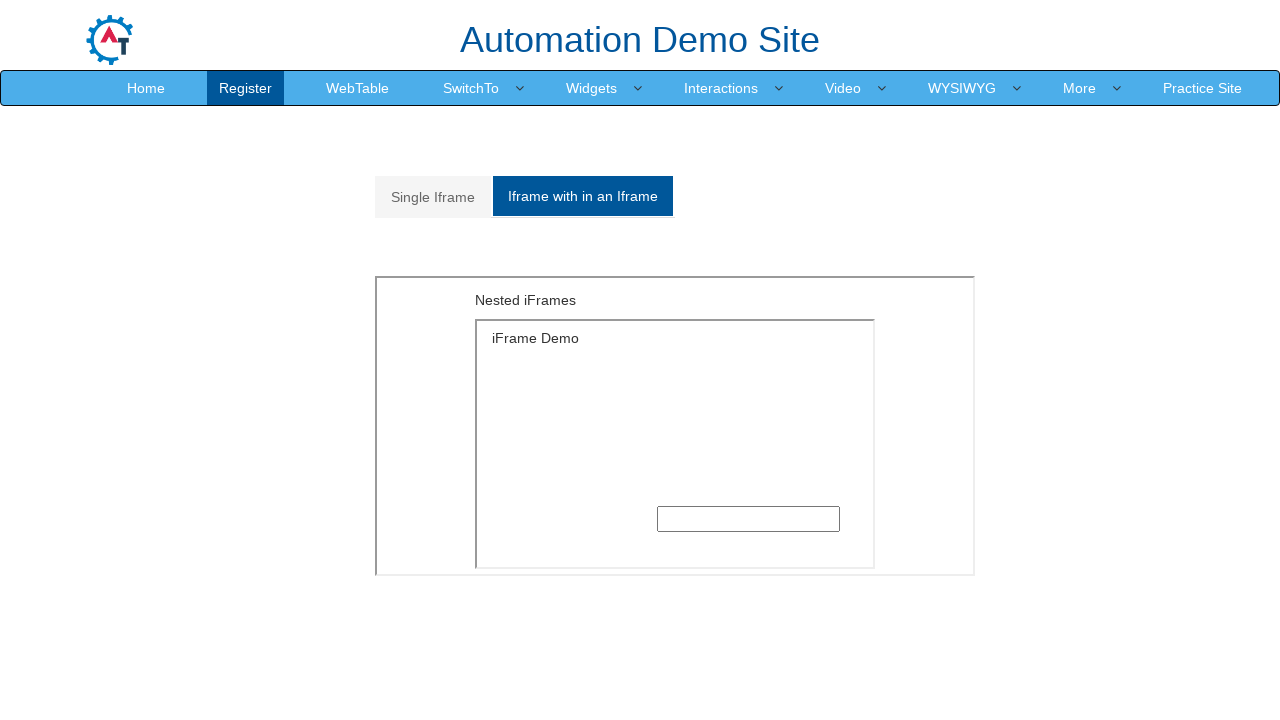

Located and switched to outer iframe
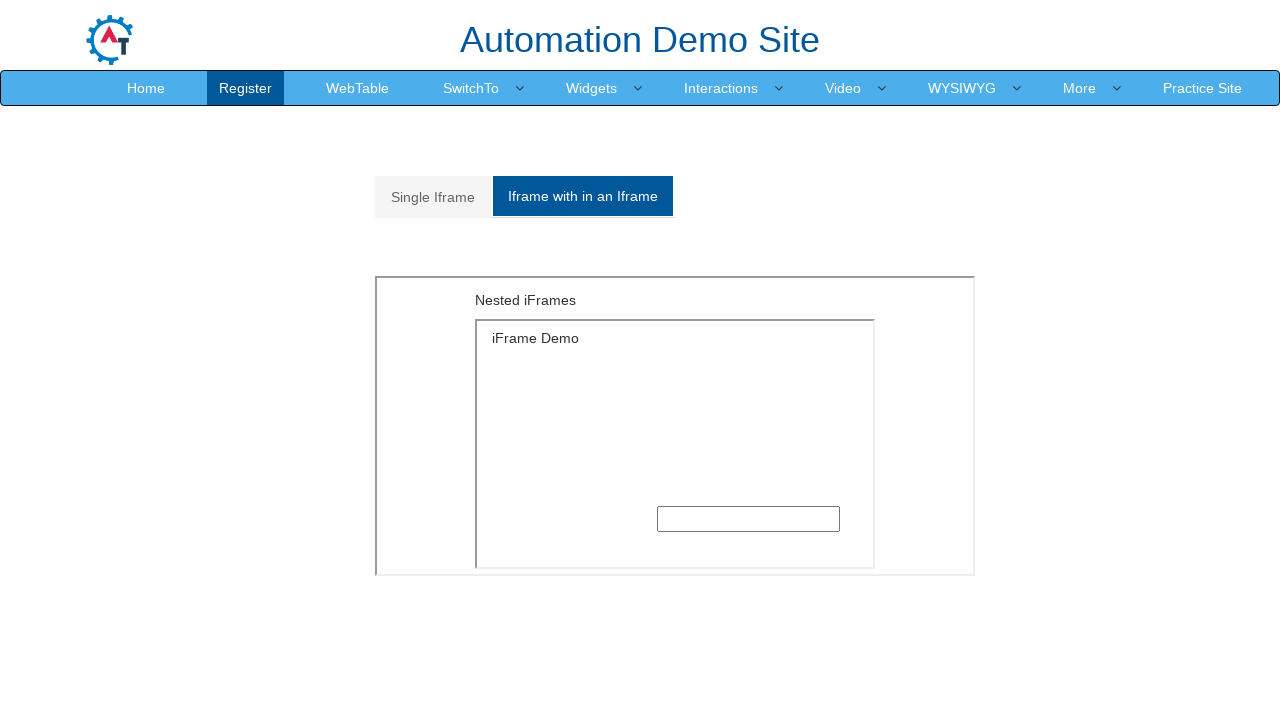

Located inner iframe within outer iframe
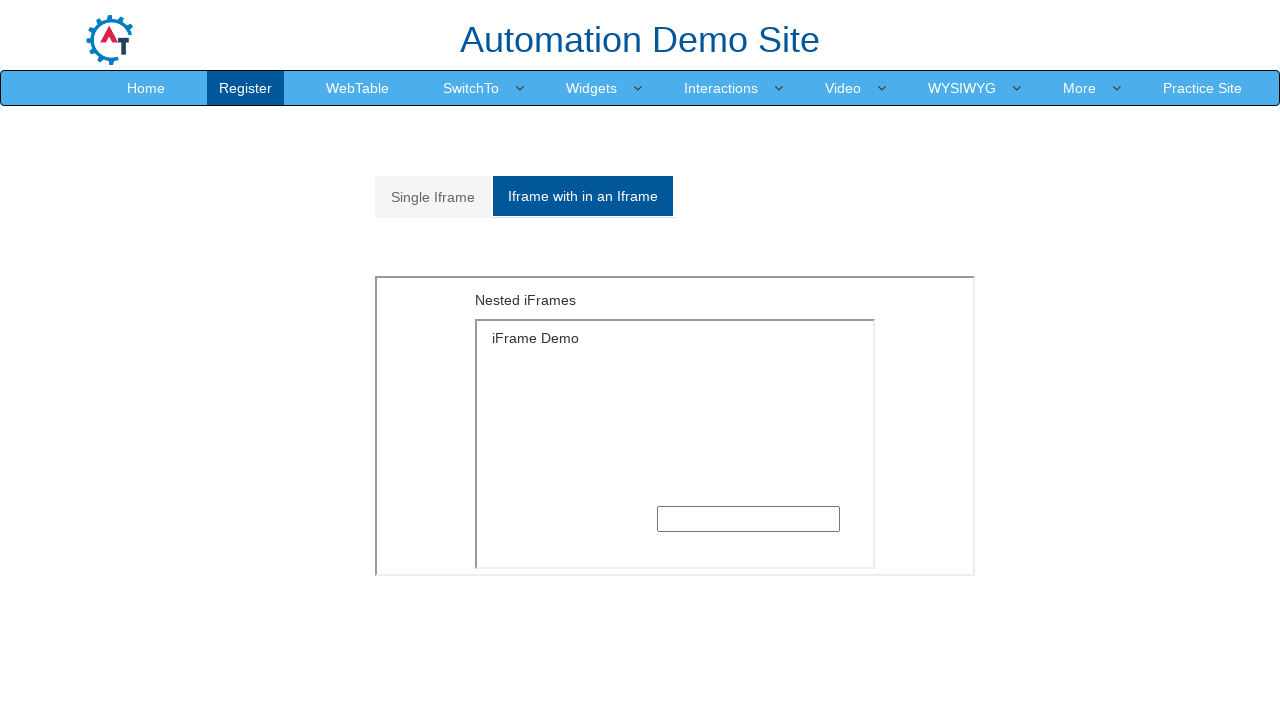

Filled text field in inner frame with 'Welcome to Frames' on xpath=/html/body/section/div[1]/div/div/div/div[2]/div[2]/iframe >> internal:con
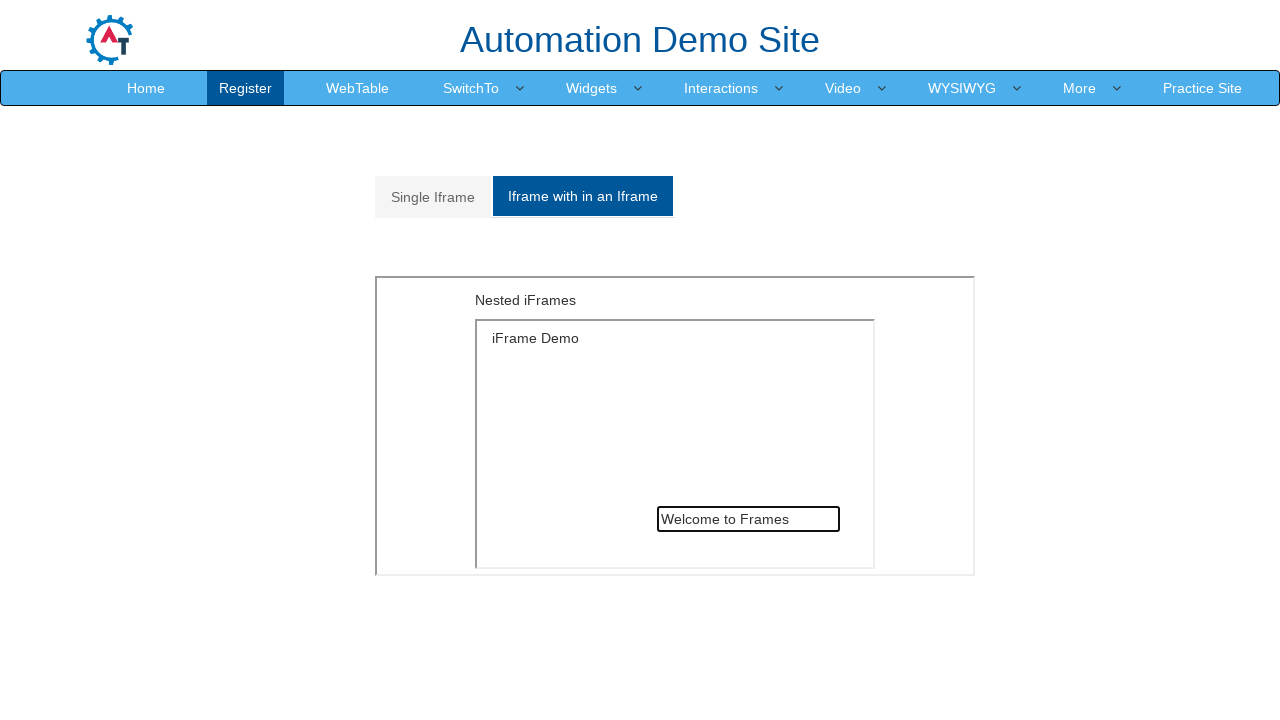

Retrieved heading text from outer frame: 'Nested iFrames'
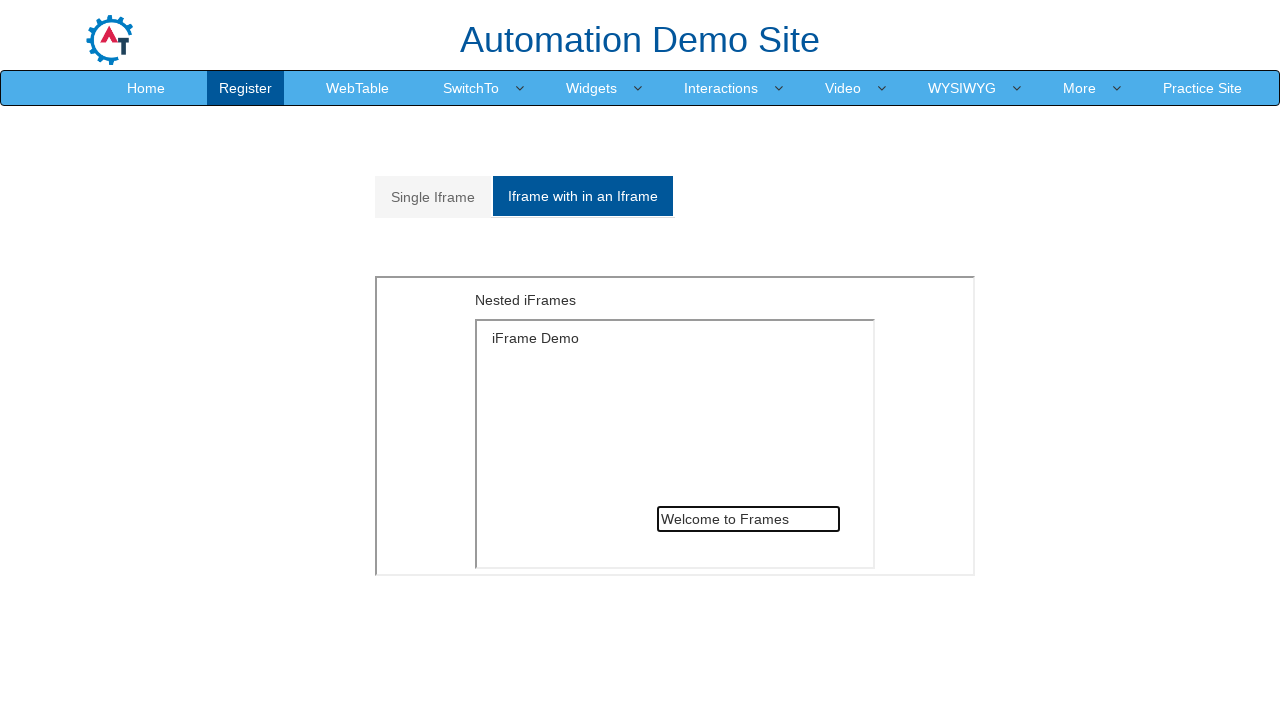

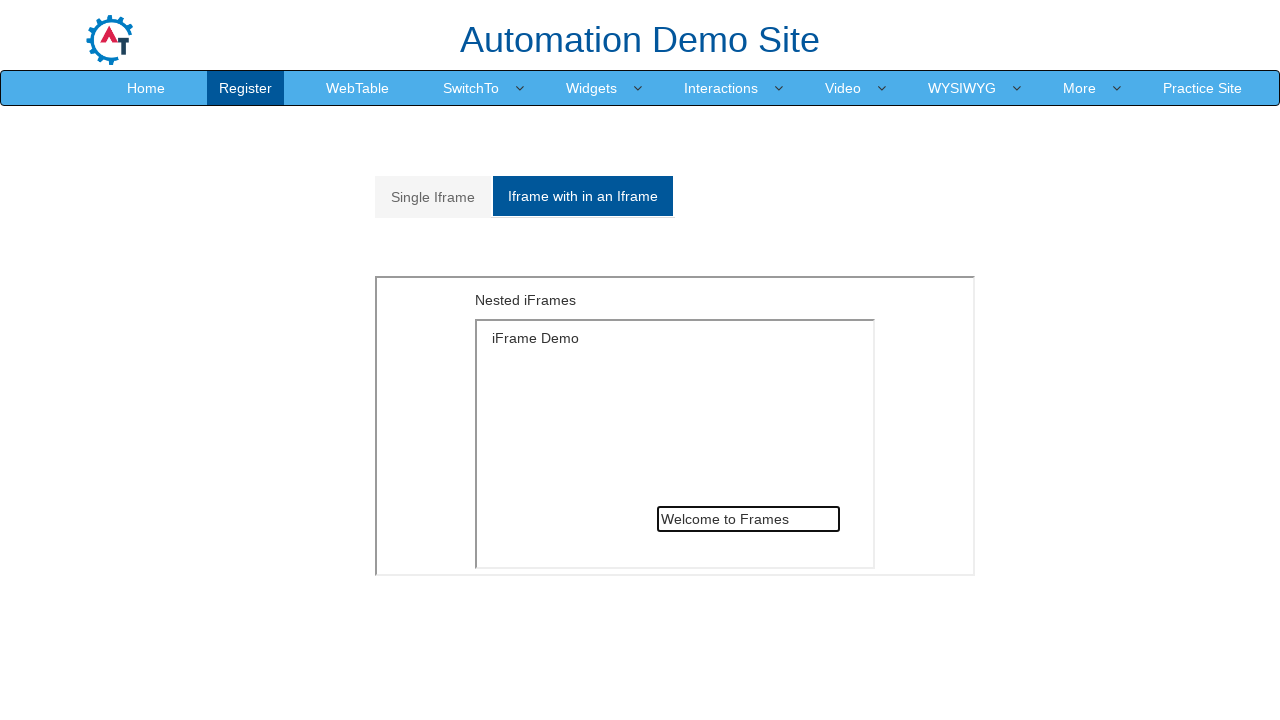